Navigates to a GitHub Pages site, clicks a link with calculated numeric text (224592), then fills out a form with first name, last name, city, and country fields before submitting.

Starting URL: http://suninjuly.github.io/find_link_text

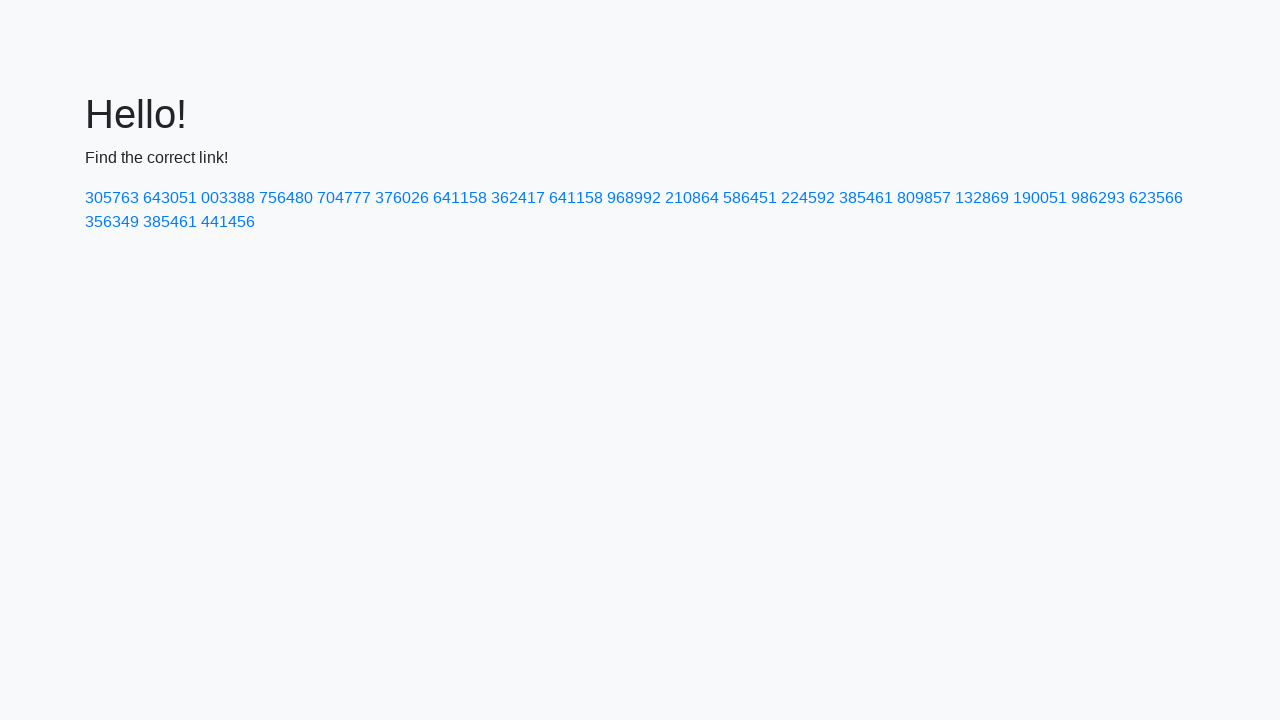

Clicked link with calculated numeric text 224592 at (808, 198) on a:text('224592')
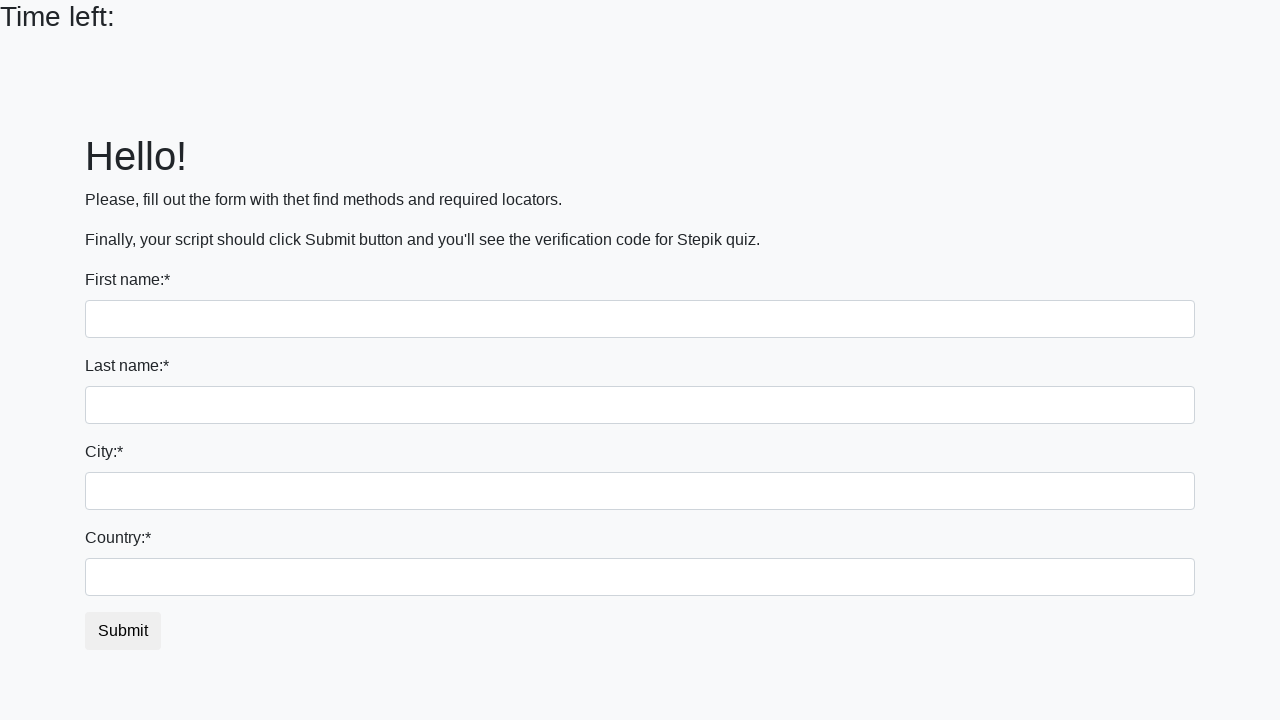

Filled first name field with 'Ivan' on input[name='first_name']
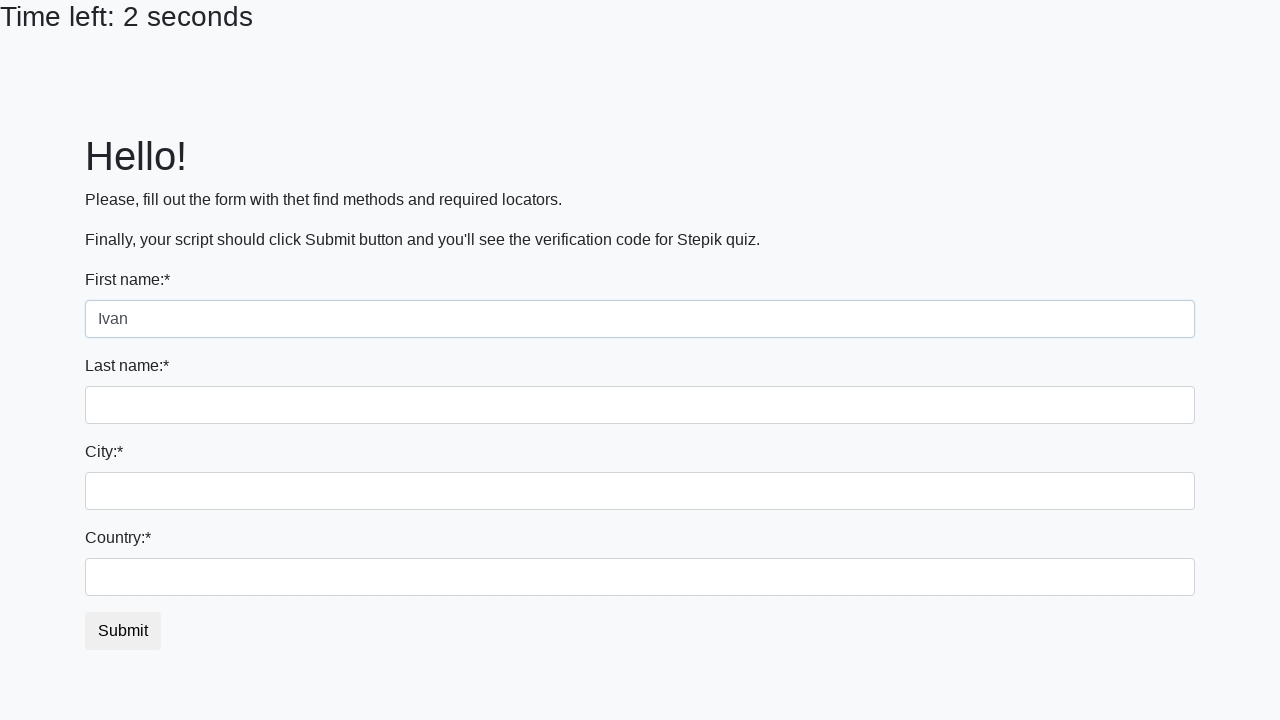

Filled last name field with 'Petrov' on input[name='last_name']
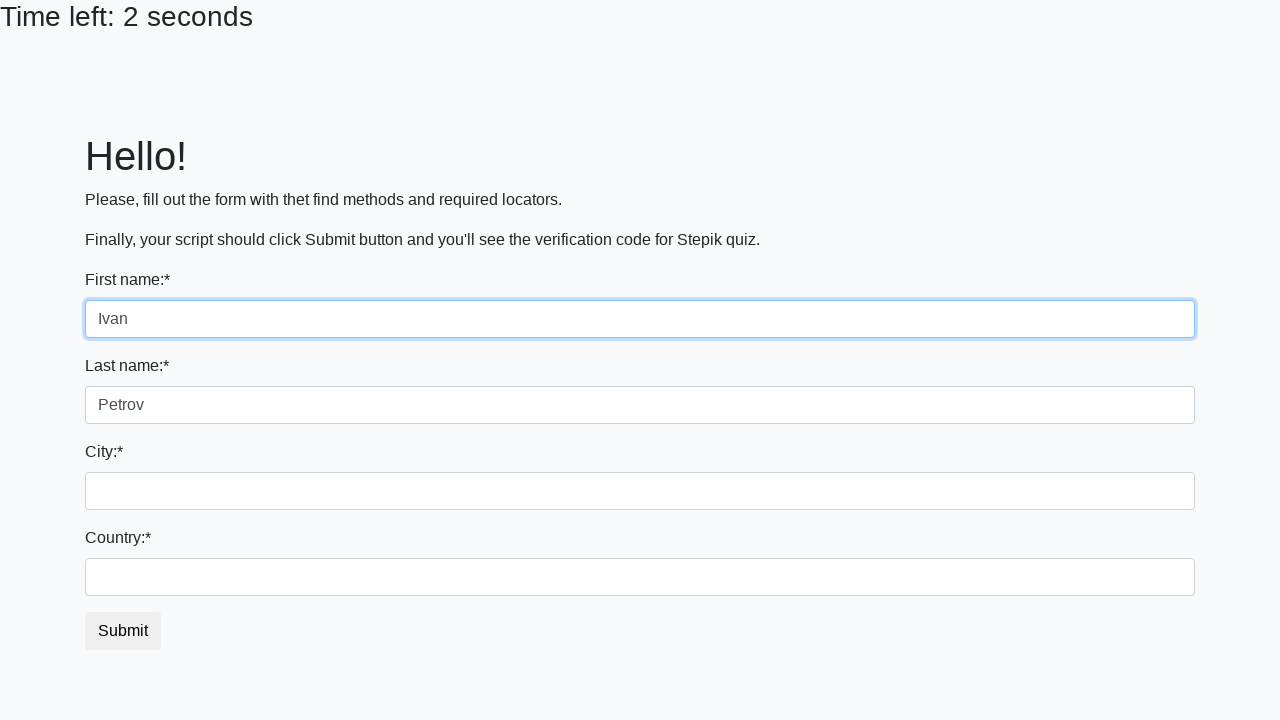

Filled city field with 'Smolensk' on .city
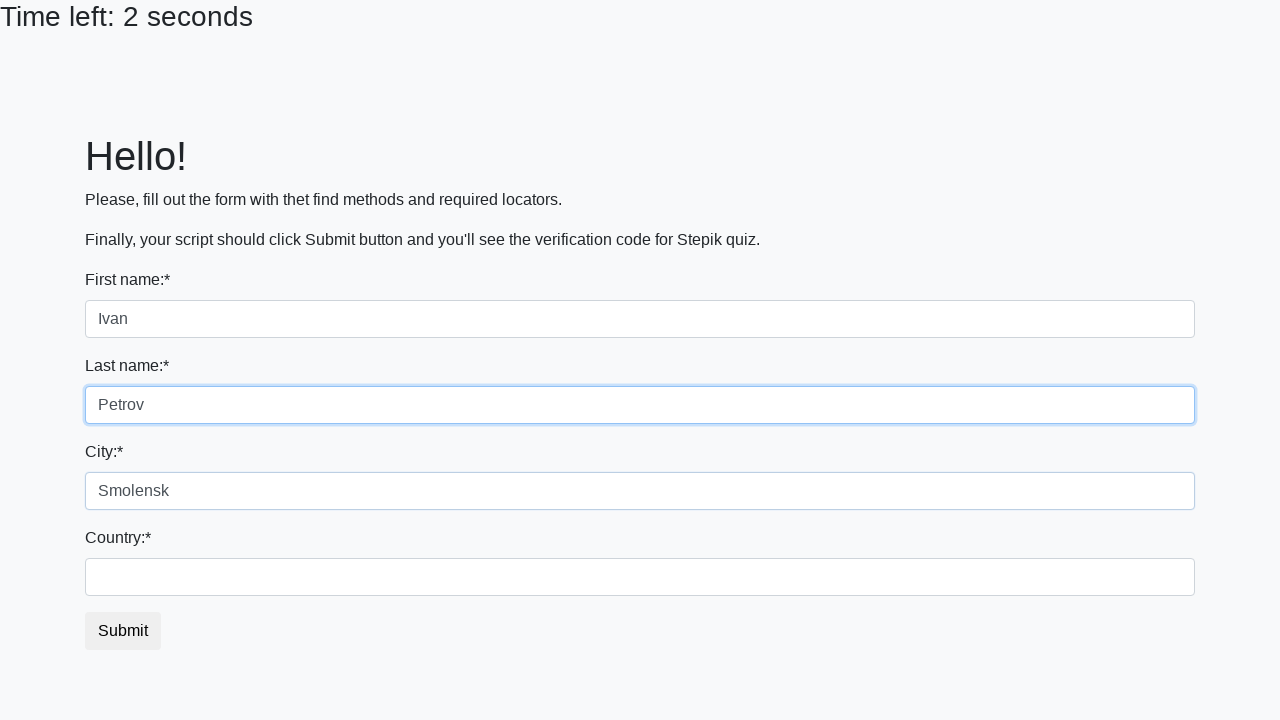

Filled country field with 'Russia' on #country
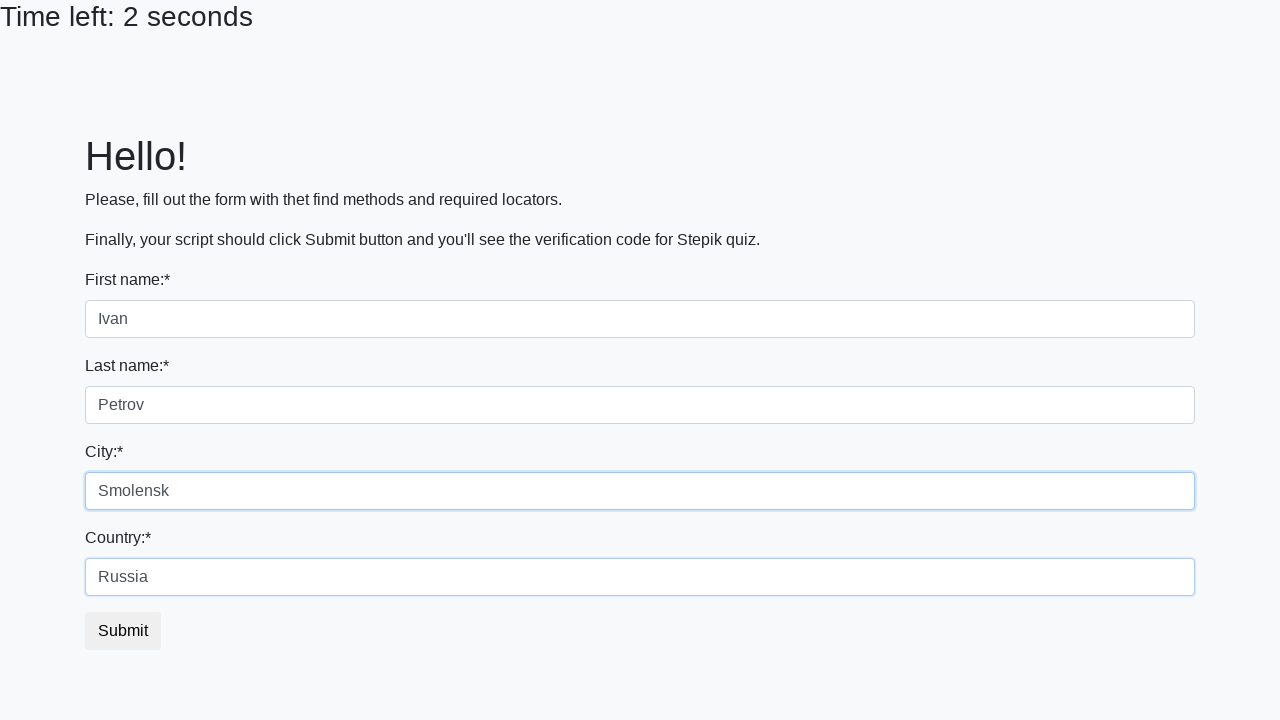

Clicked submit button to complete form submission at (123, 631) on button.btn
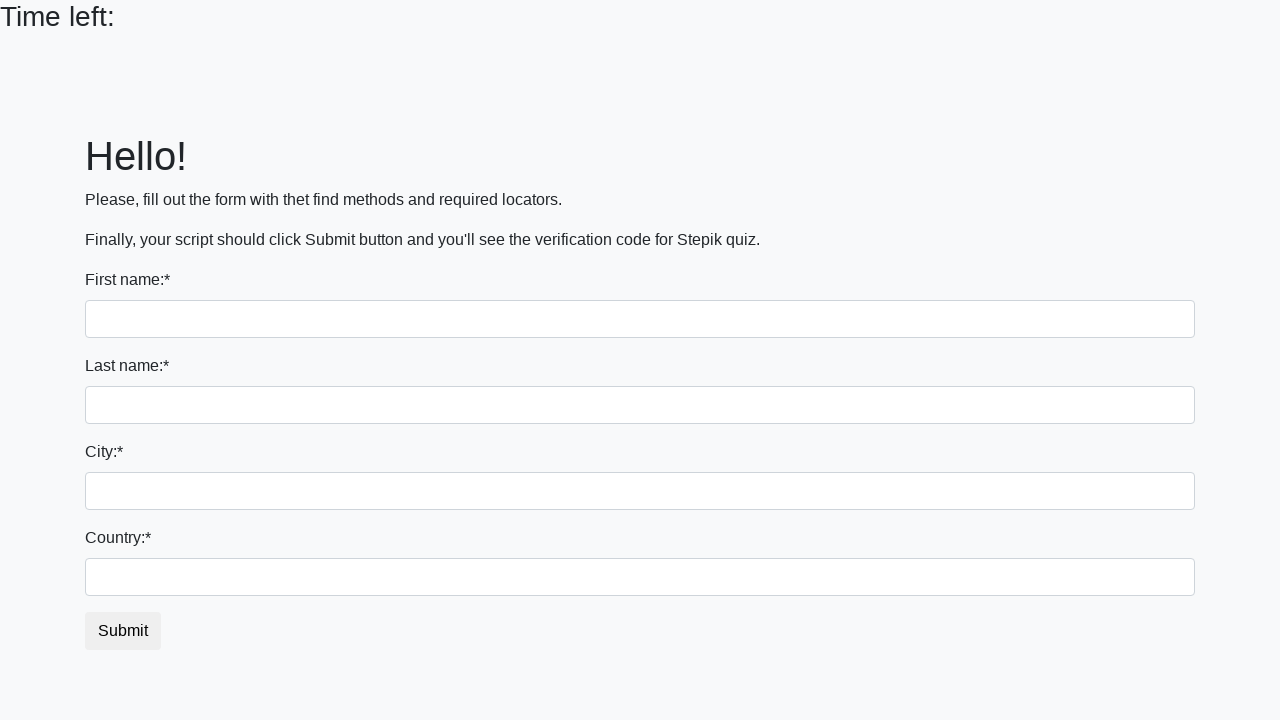

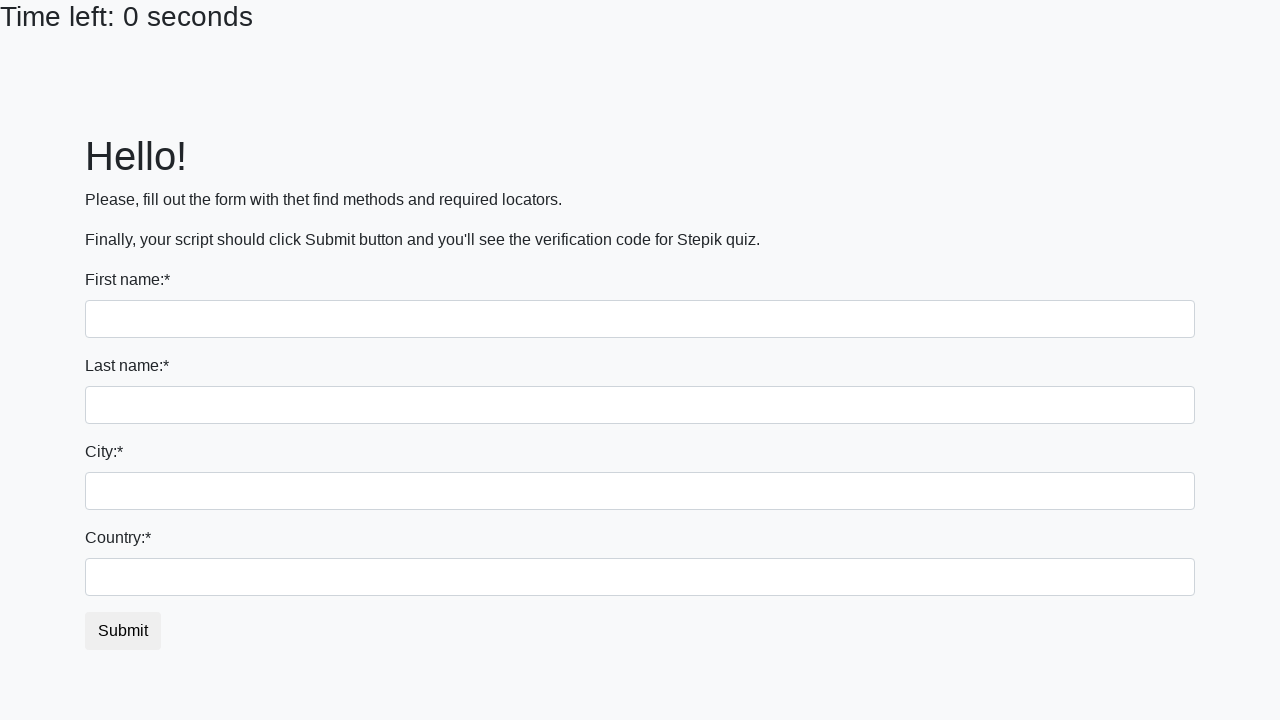